Navigates to a page with broken links and images, and interacts with the elements to verify they are present on the page

Starting URL: https://demoqa.com/broken

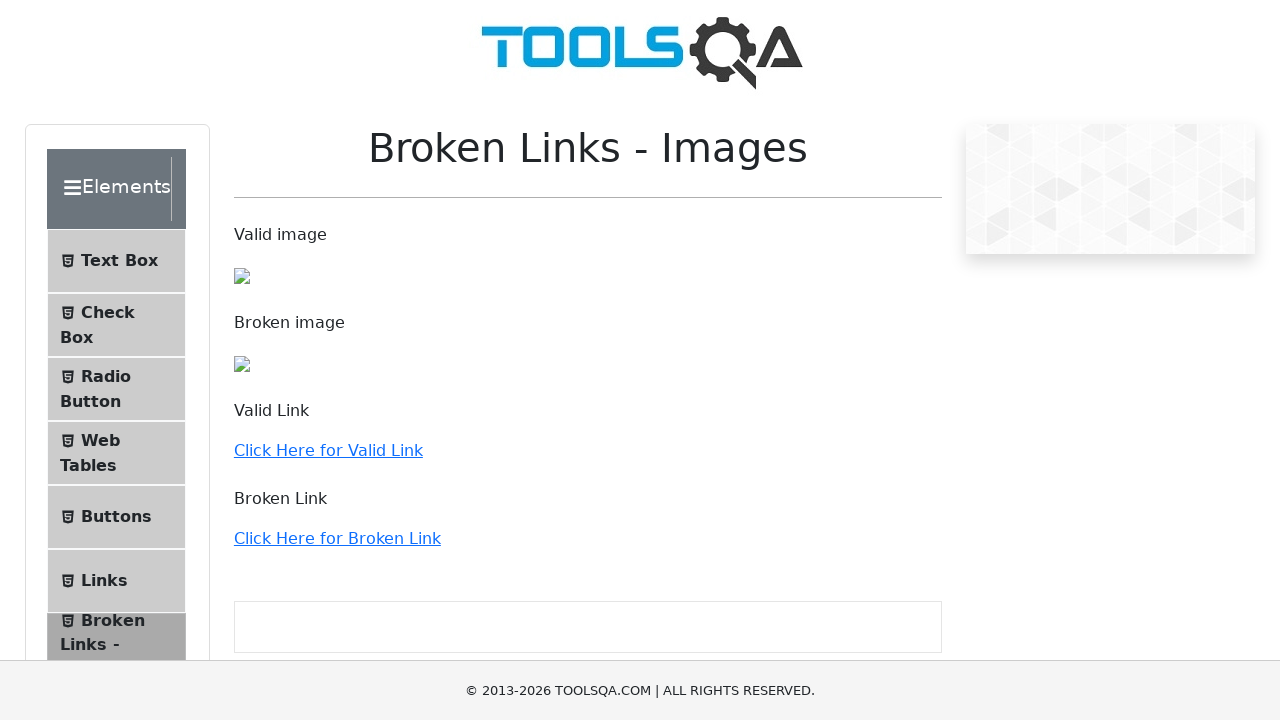

Navigated to broken links and images test page
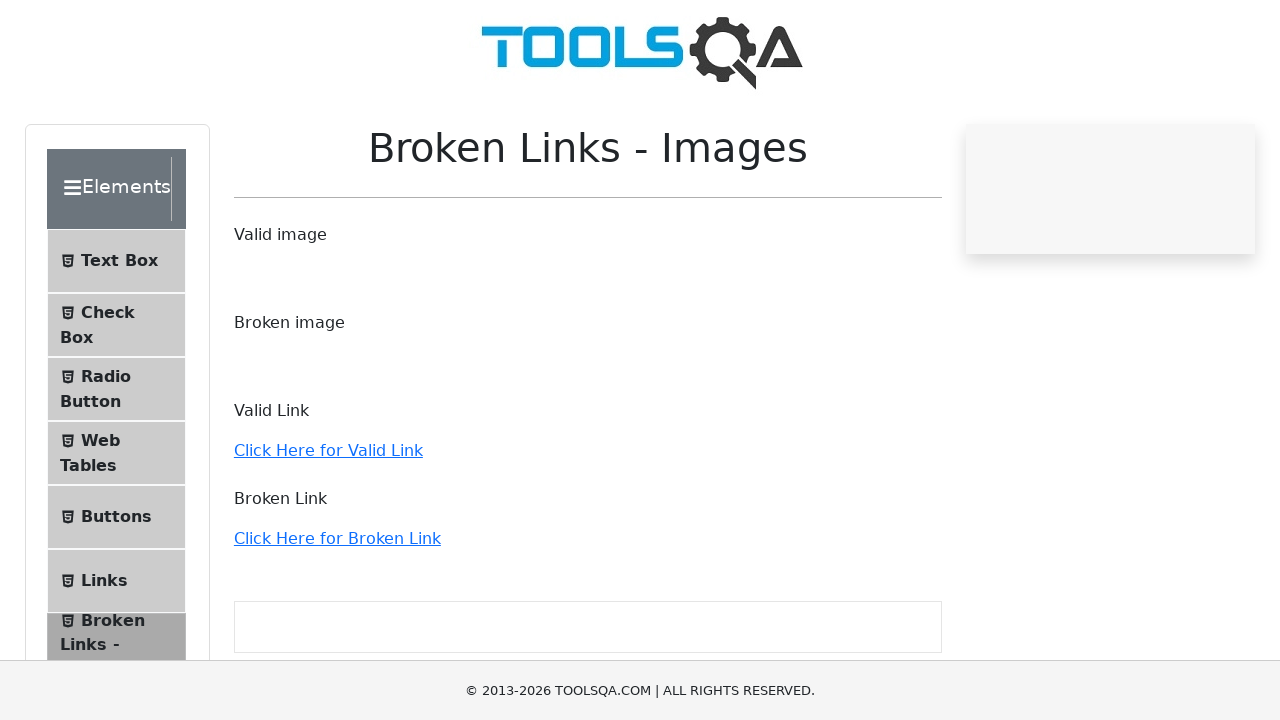

Verified images are present on the page
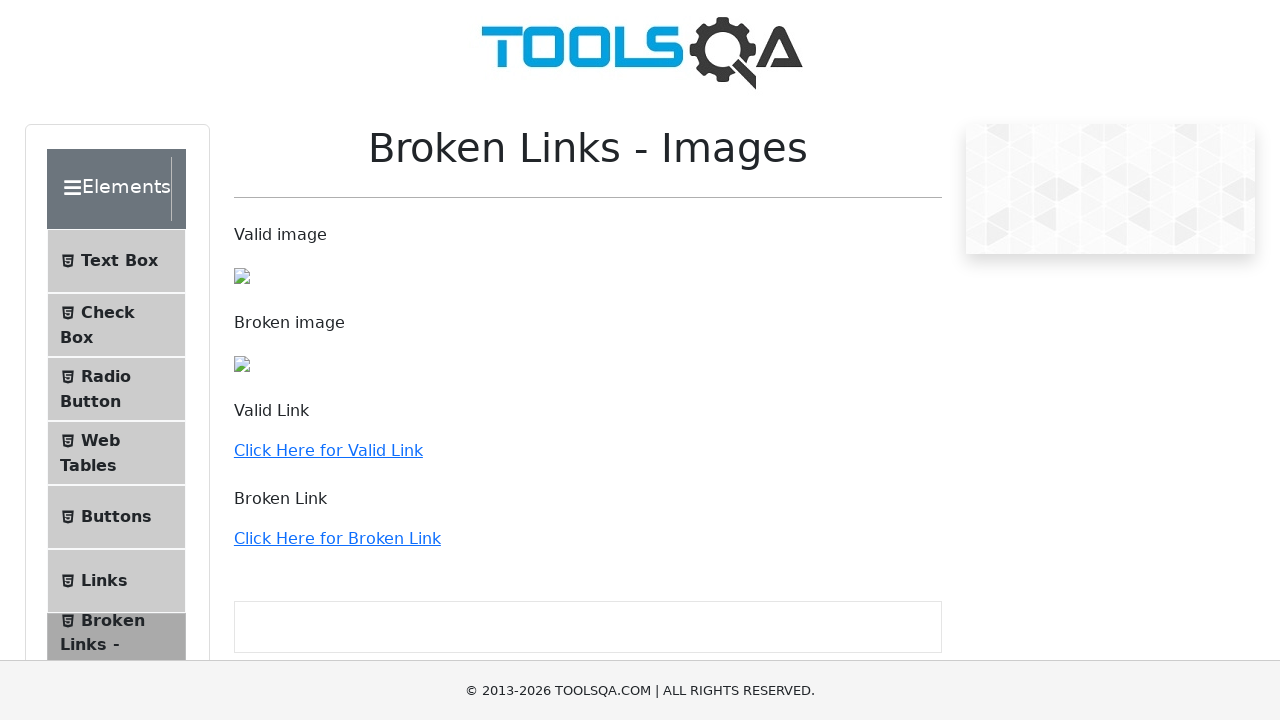

Retrieved all links from the page
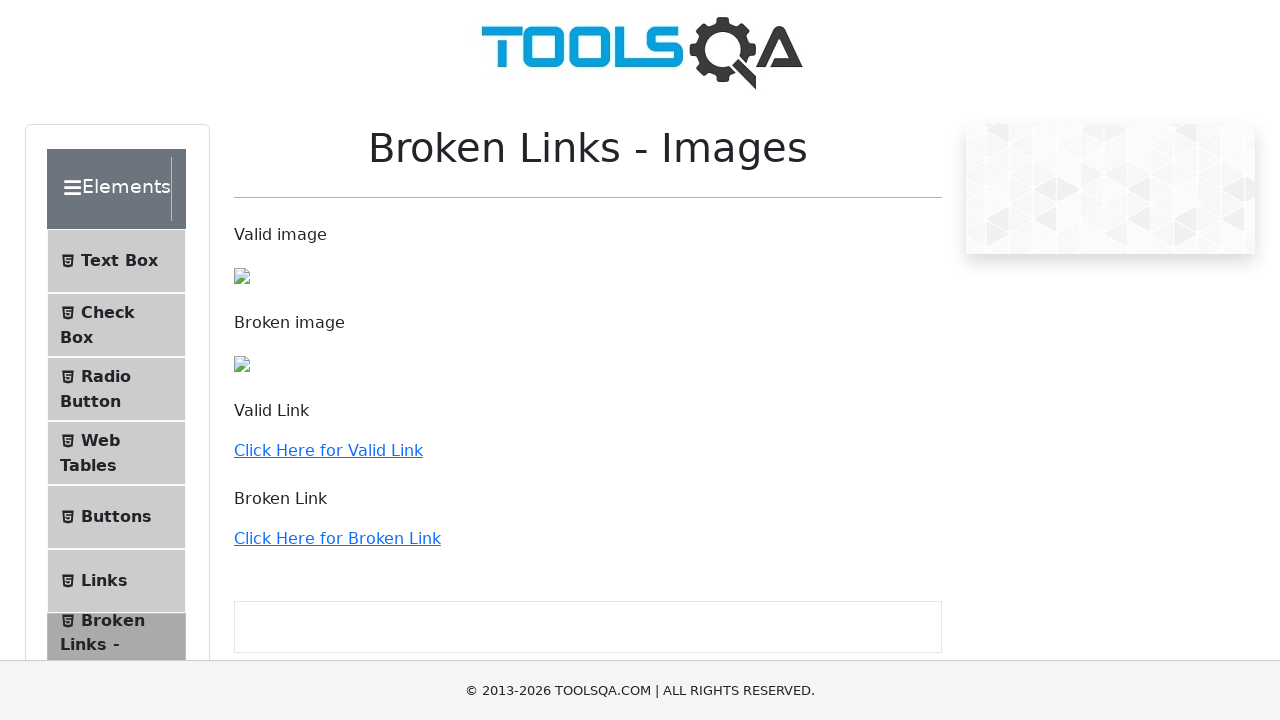

Clicked the first link to test navigation at (640, 50) on a >> nth=0
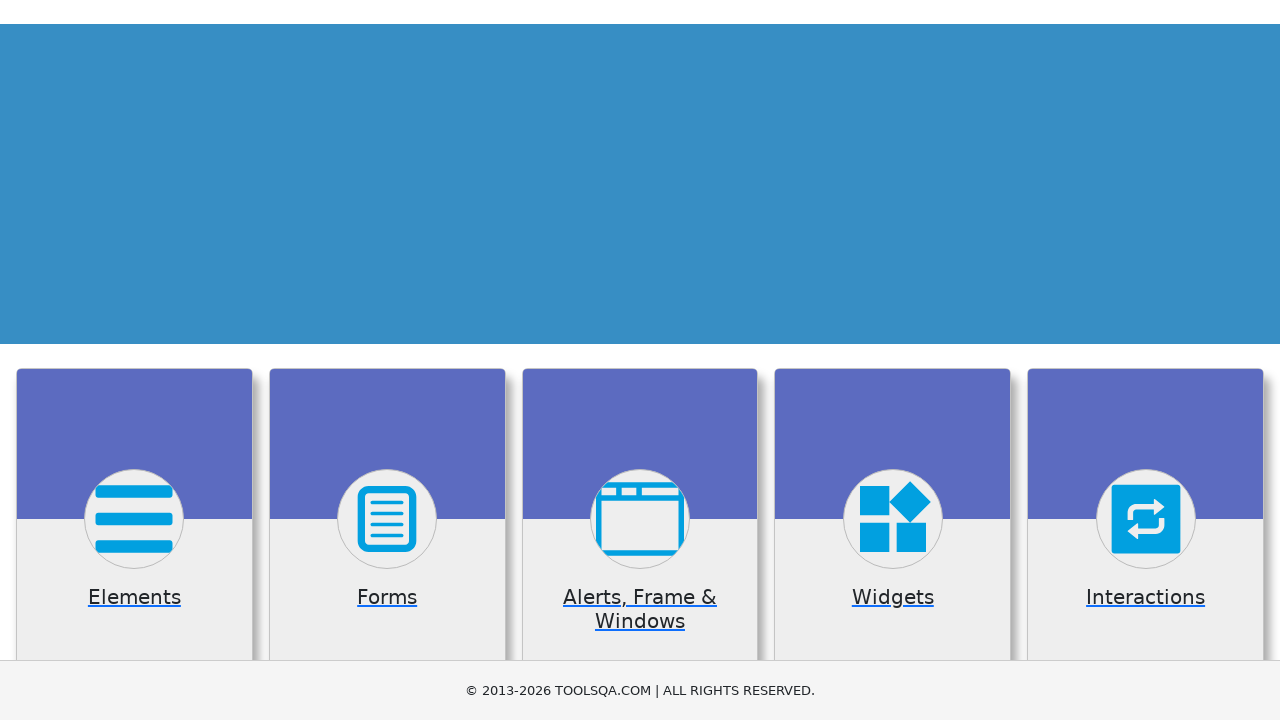

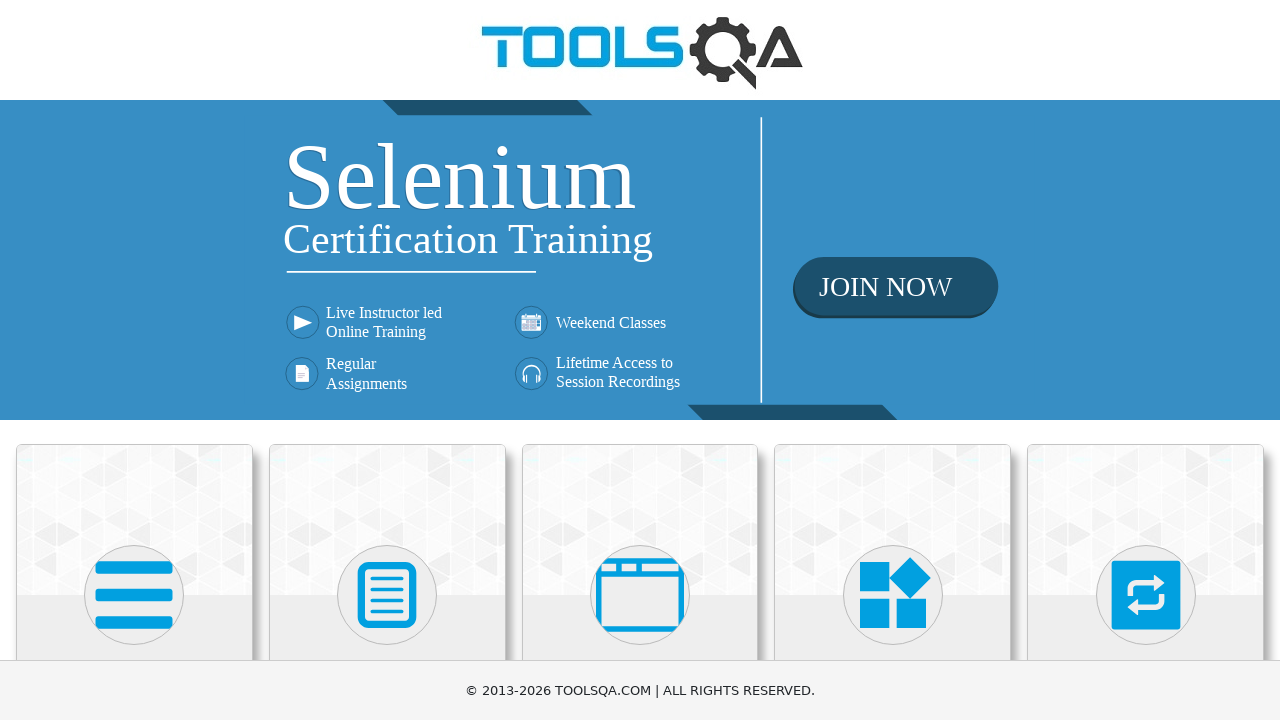